Tests drag and drop functionality by dragging element A and dropping it onto element B

Starting URL: https://crossbrowsertesting.github.io/drag-and-drop

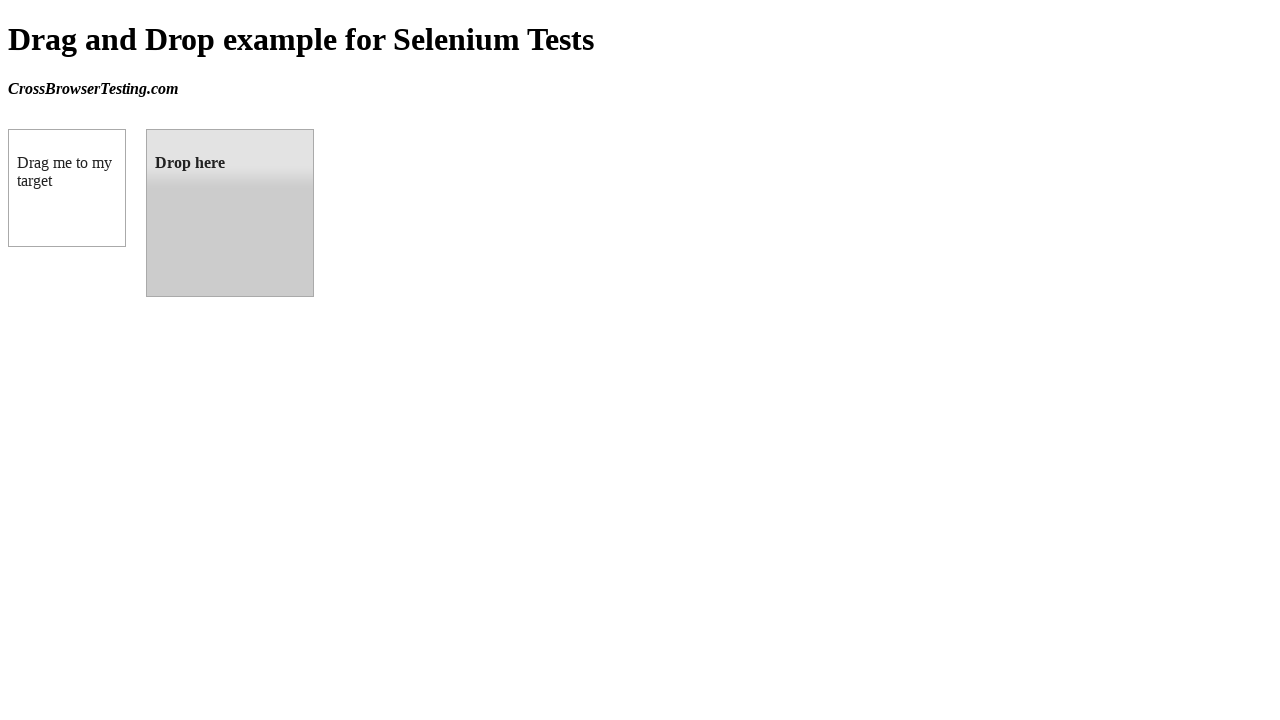

Located the draggable element
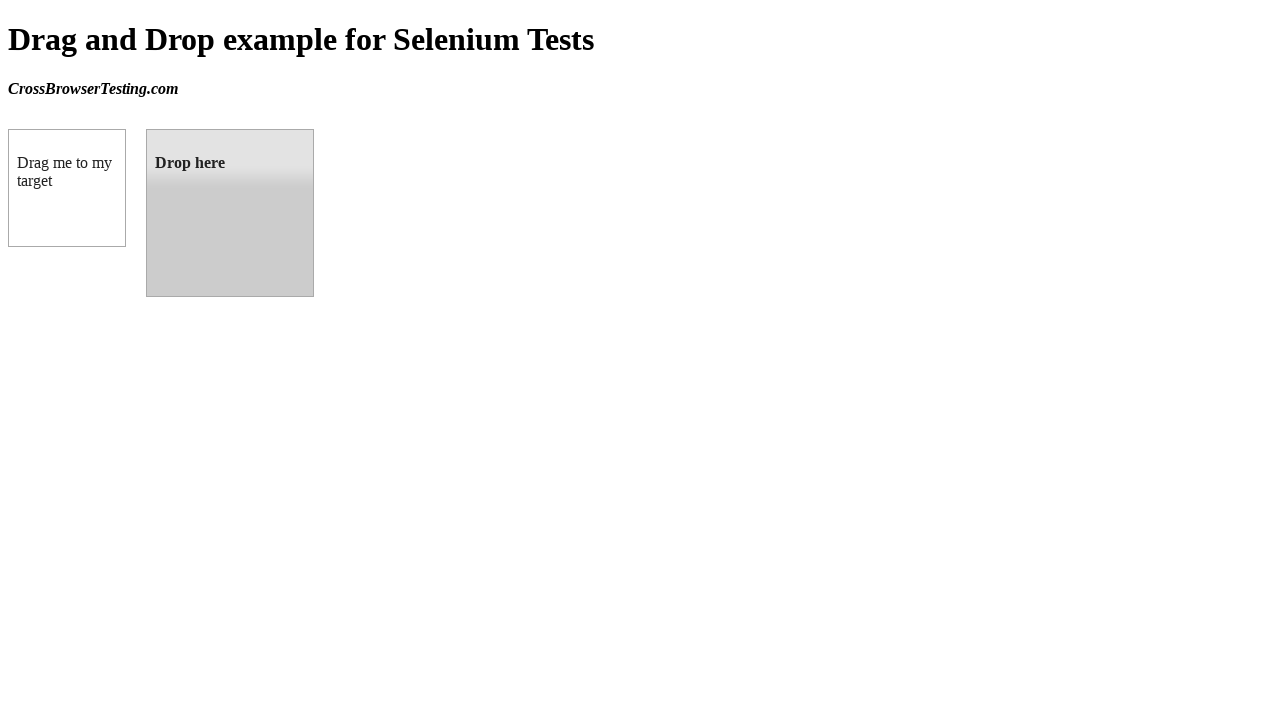

Located the droppable element
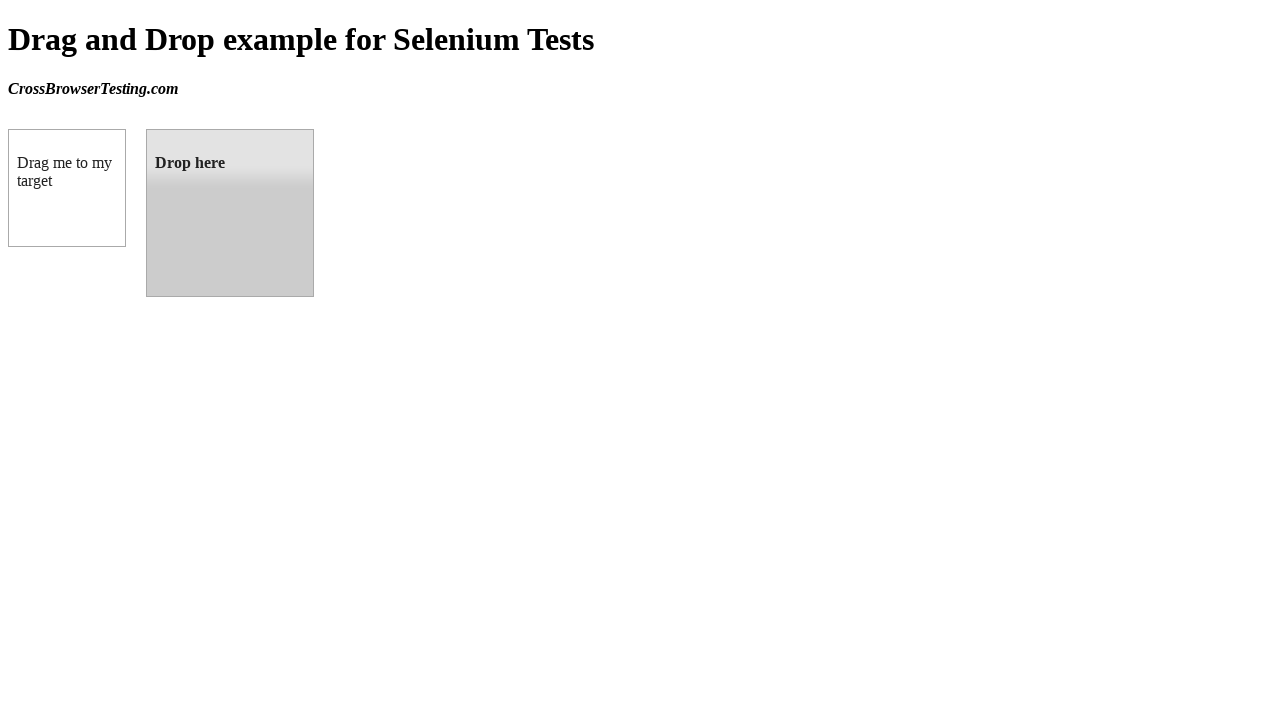

Draggable element is ready
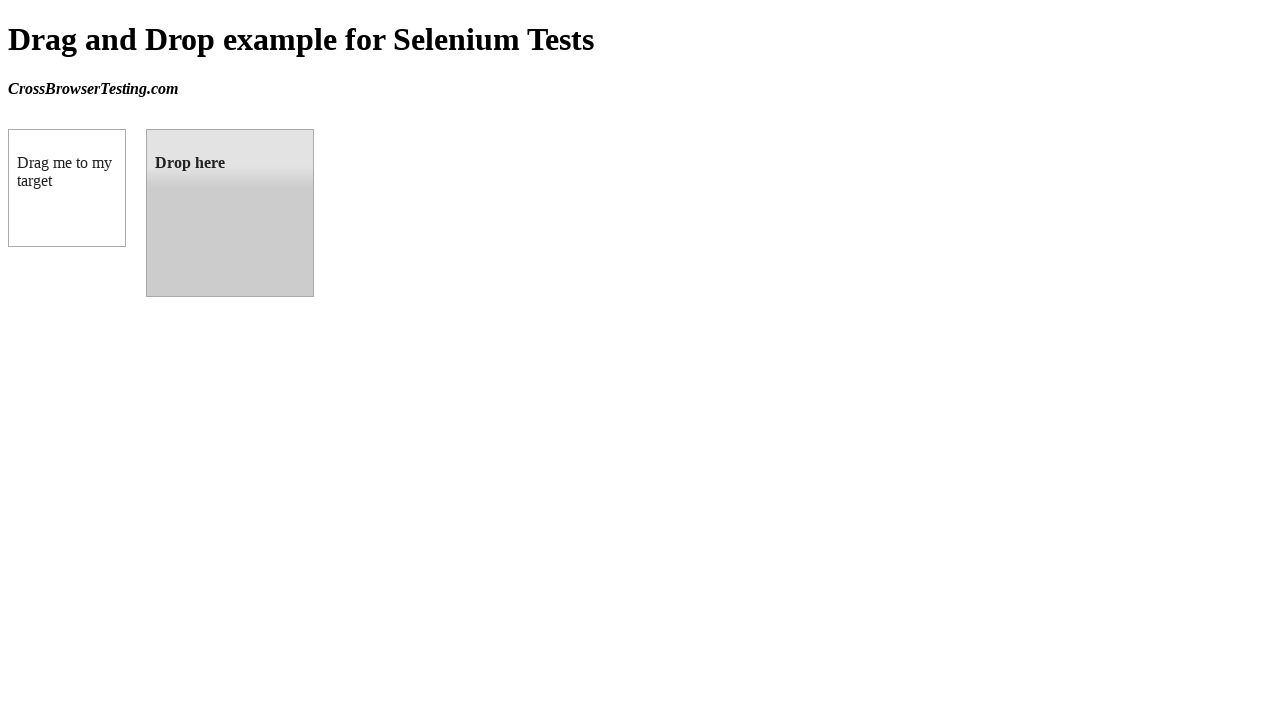

Droppable element is ready
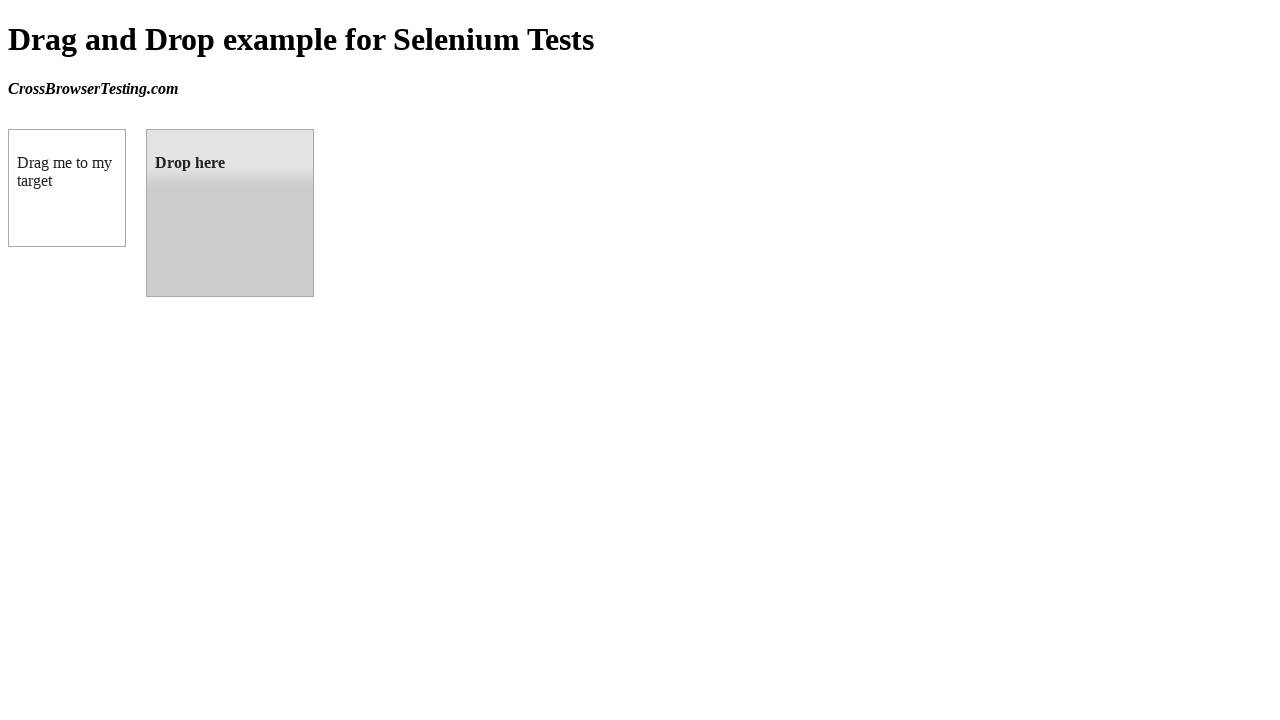

Dragged element A and dropped it onto element B at (230, 213)
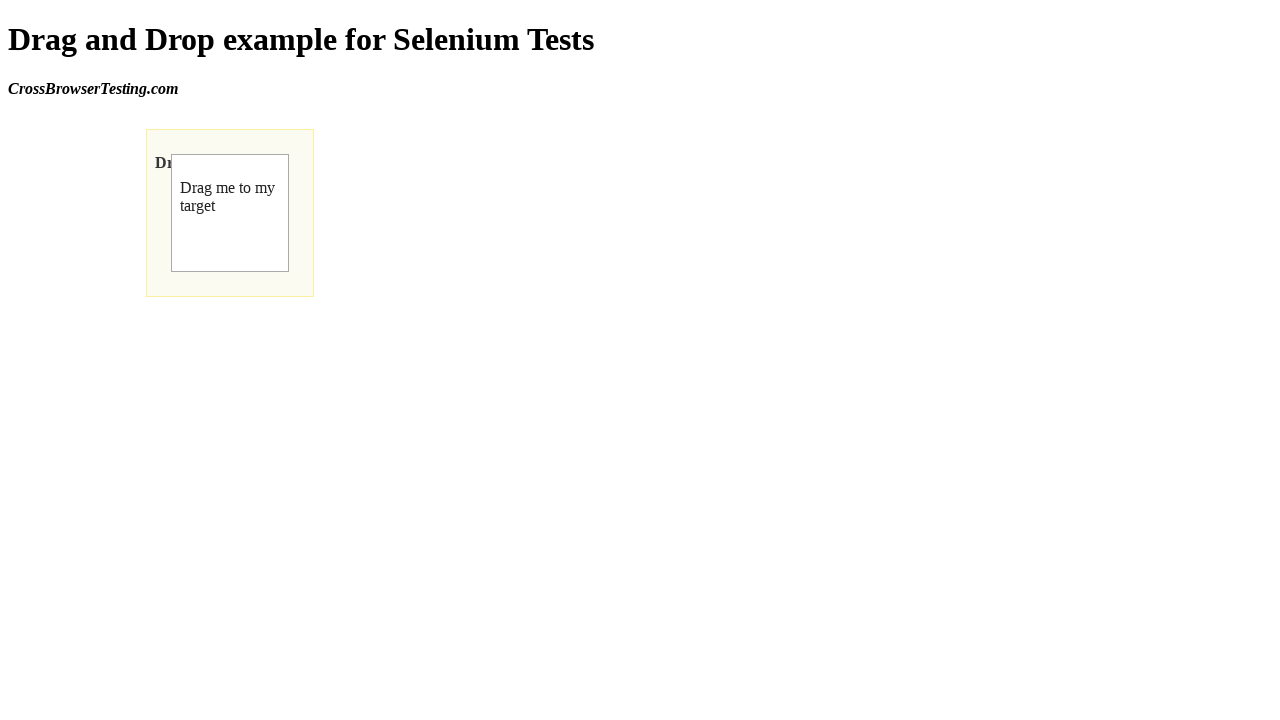

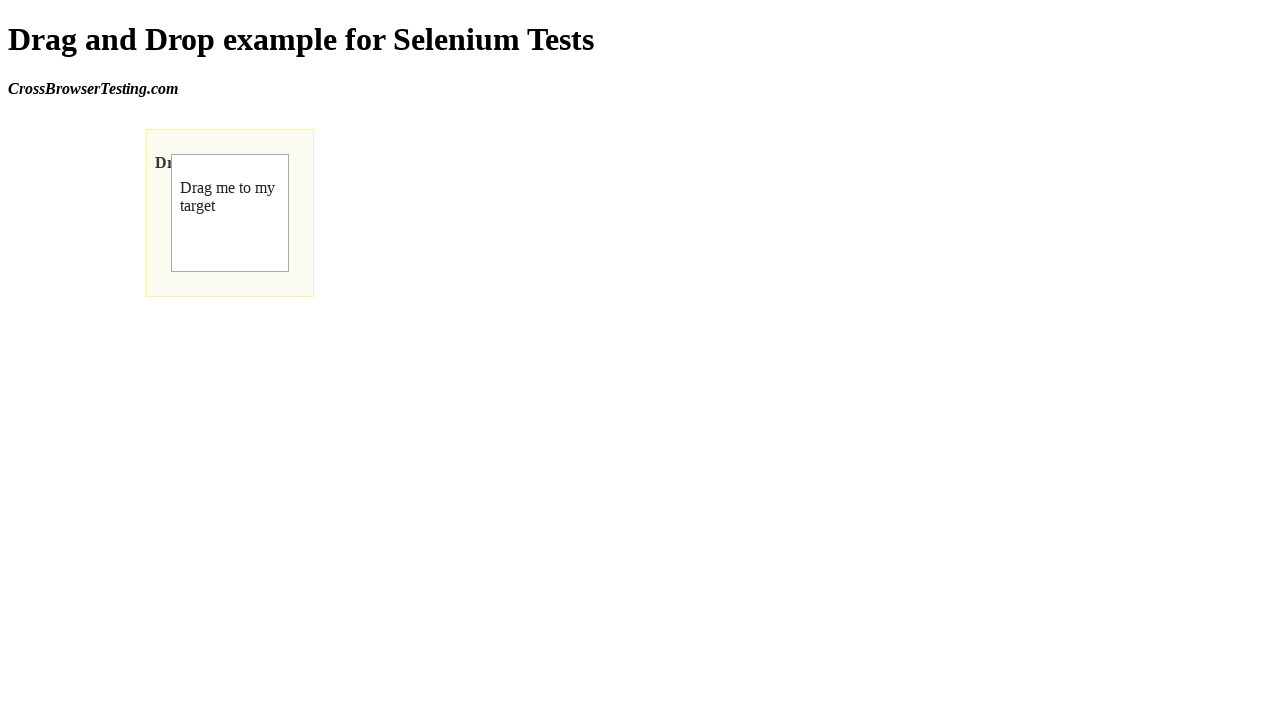